Calculates the sum of two numbers displayed on the page, selects the result from a dropdown menu, and submits the form

Starting URL: https://suninjuly.github.io/selects1.html

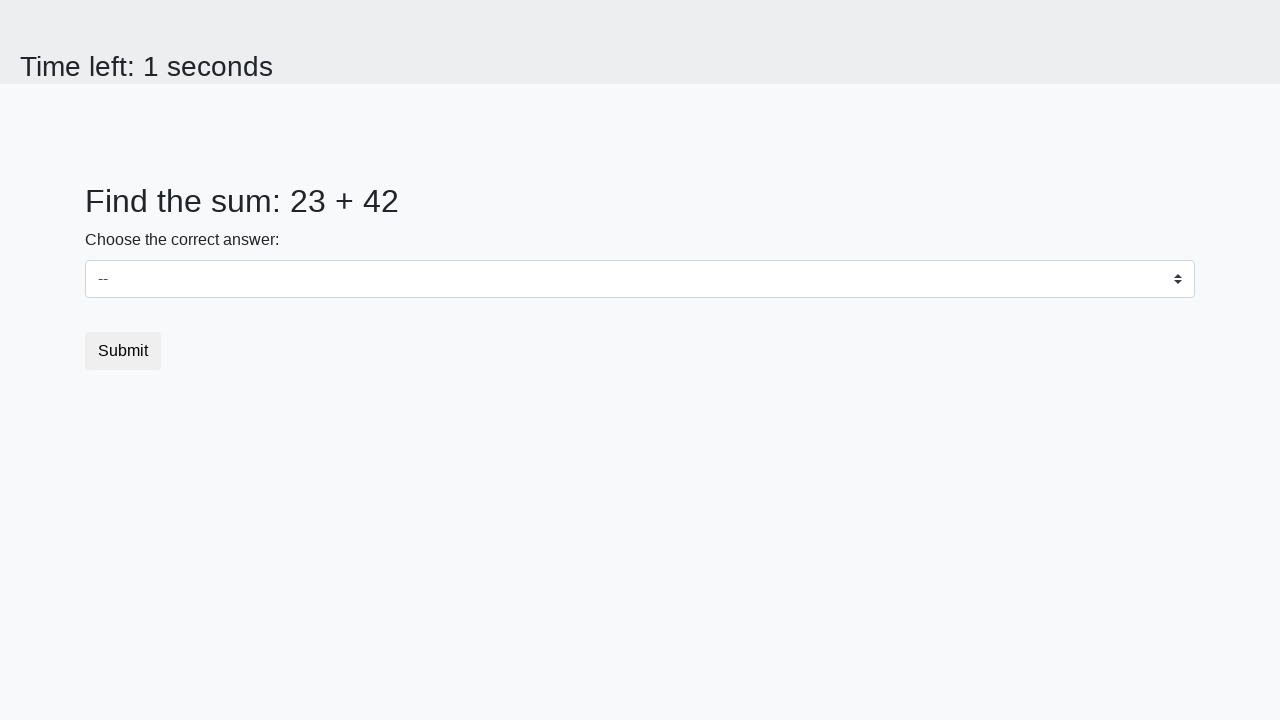

Navigated to the selects form page
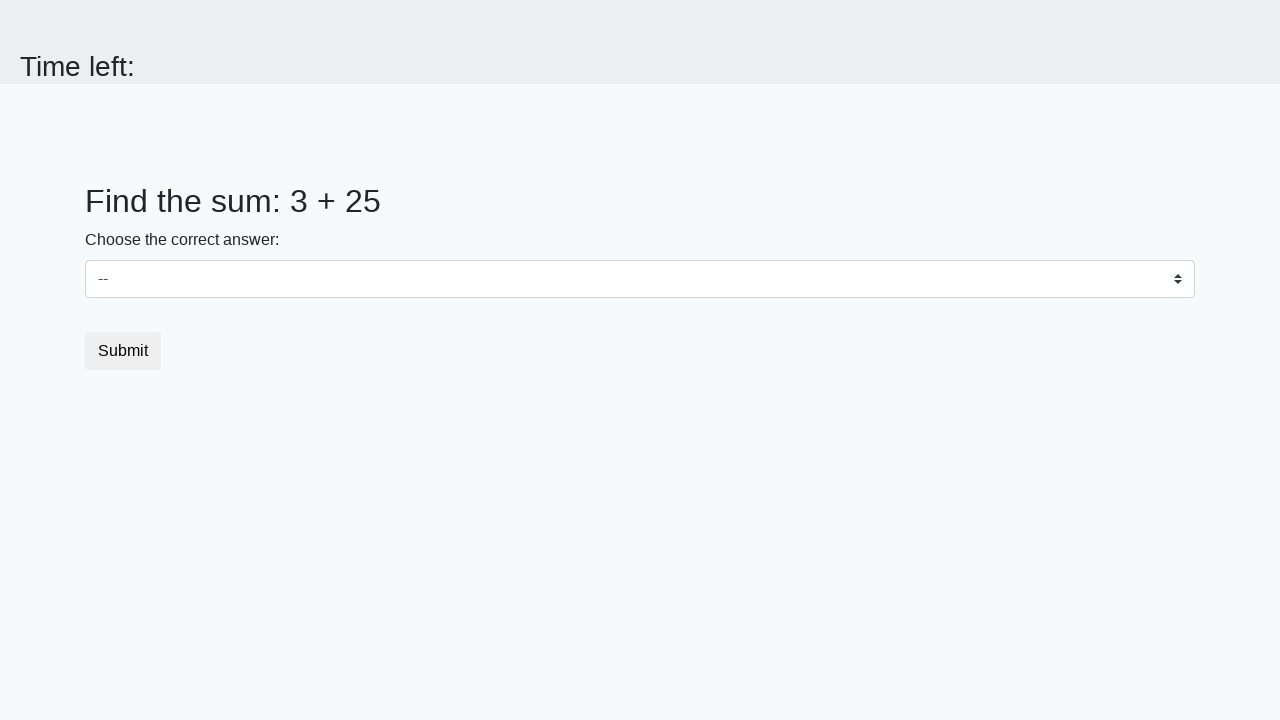

Located all number elements on the page
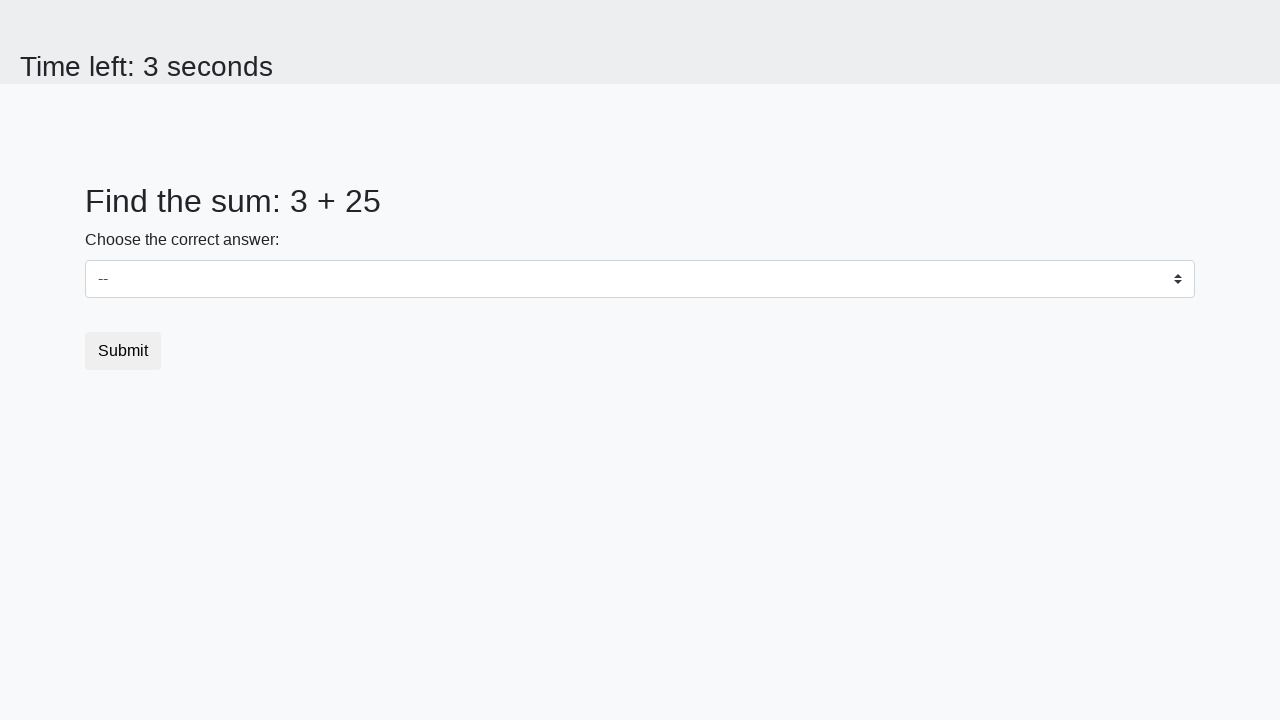

Calculated the sum of the two numbers: 28
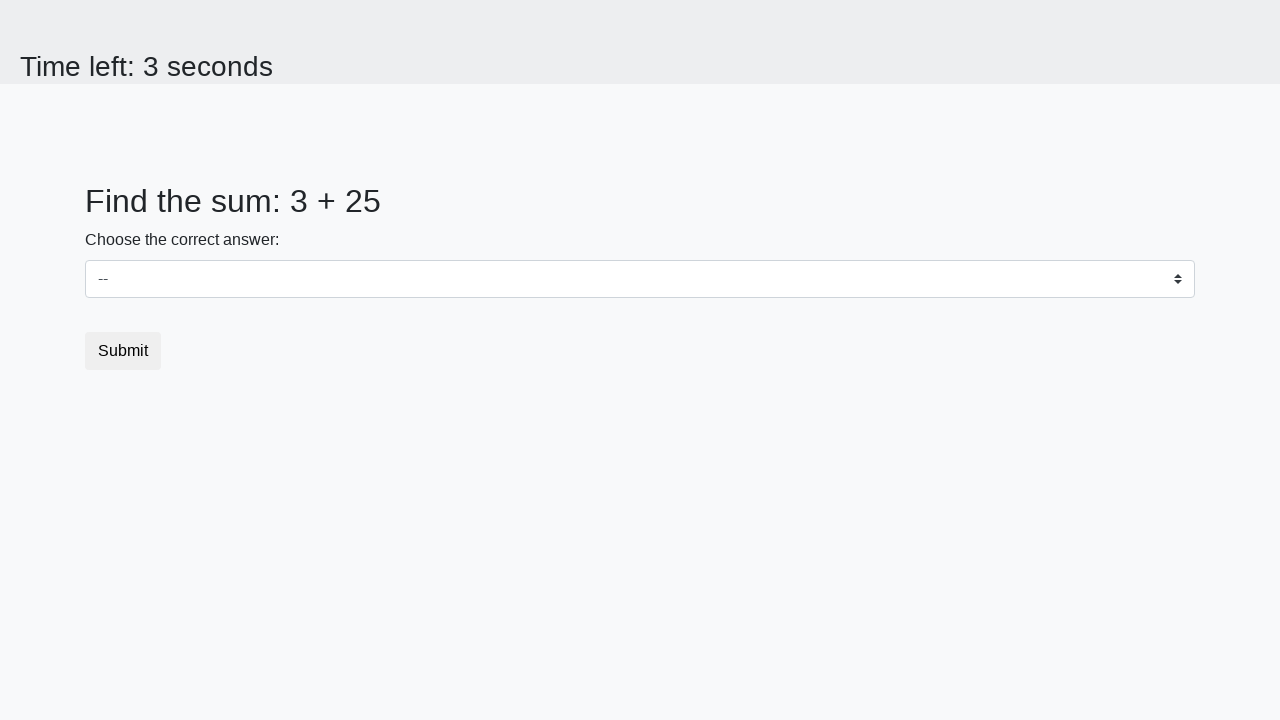

Selected the result '28' from the dropdown menu on select
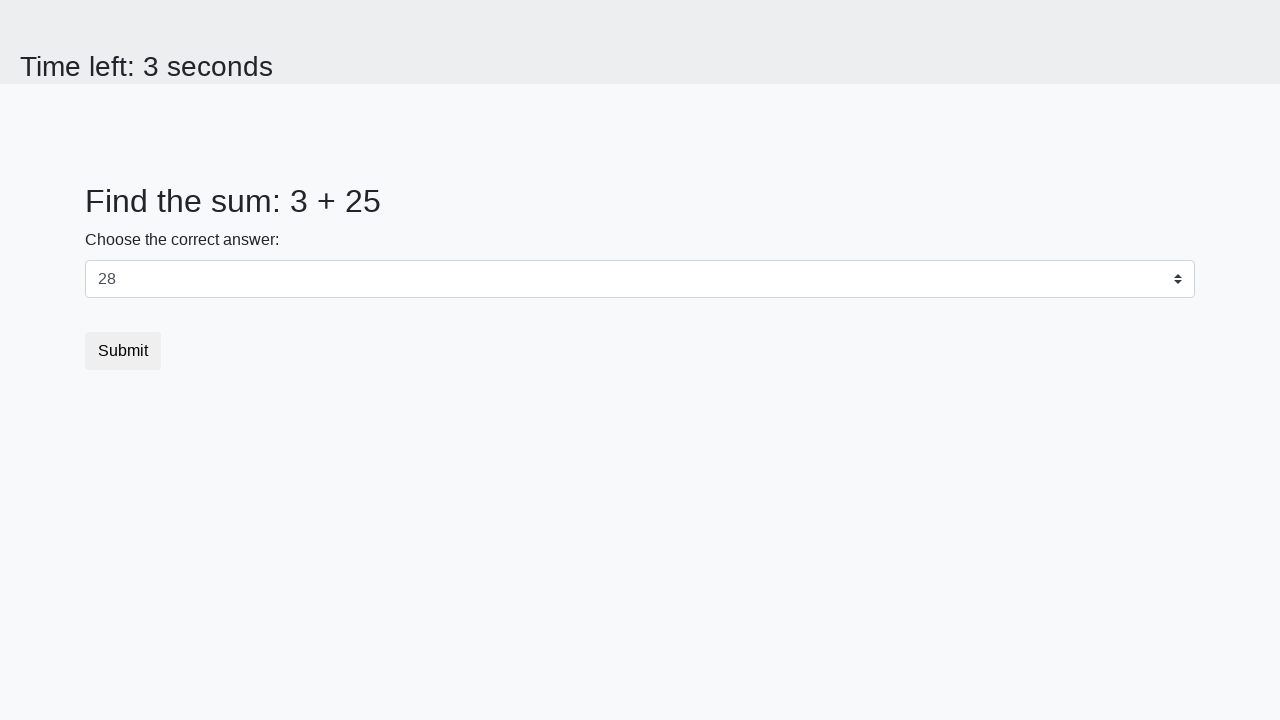

Clicked the submit button to submit the form at (123, 351) on button
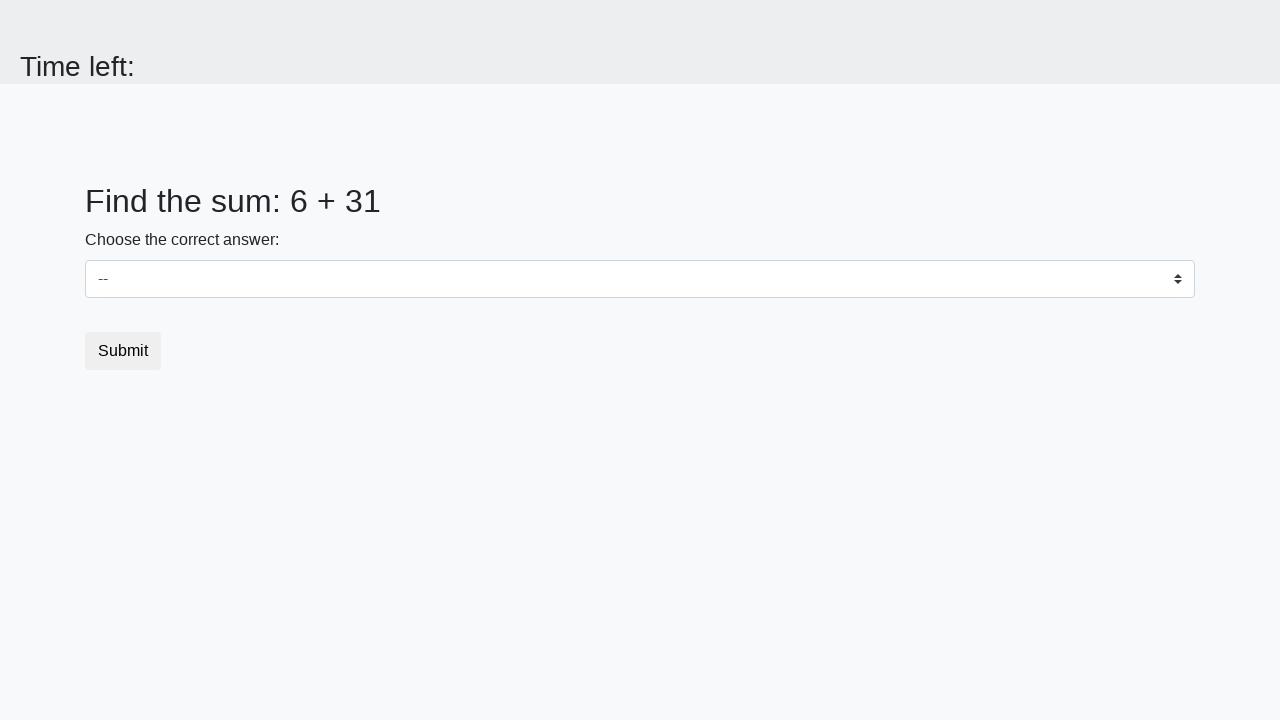

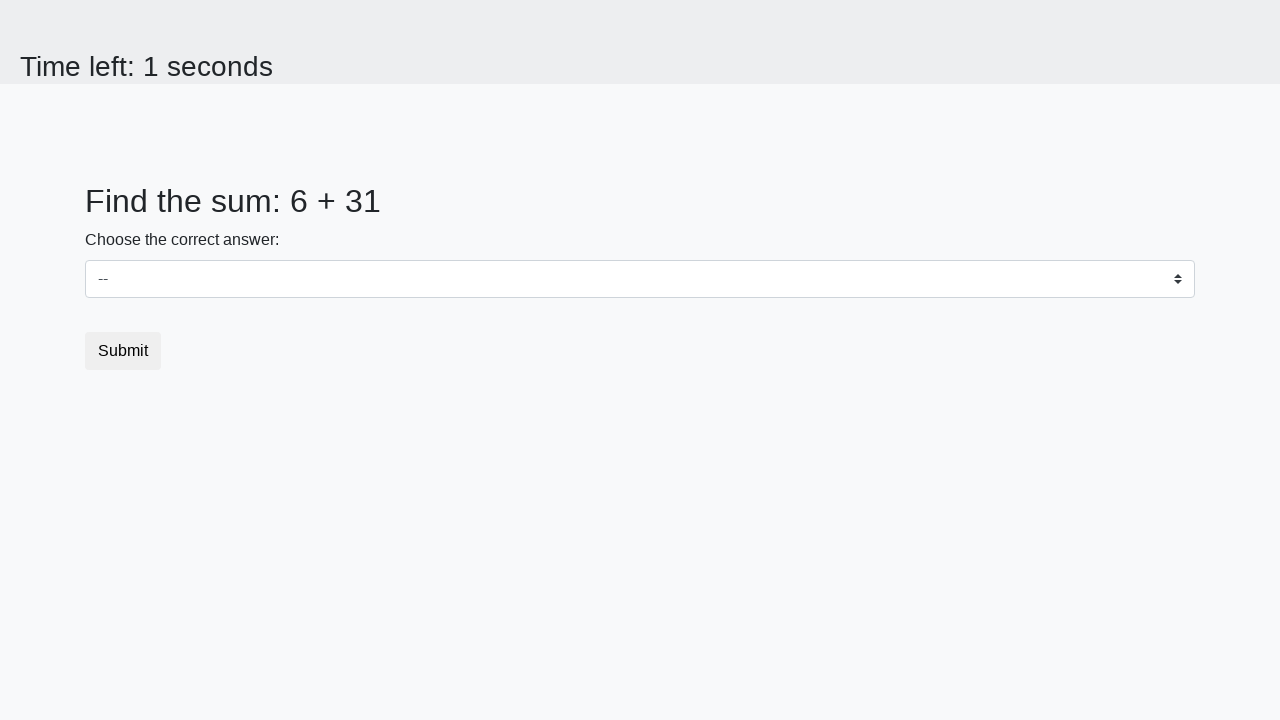